Tests checking all checkboxes on the page

Starting URL: https://the-internet.herokuapp.com/checkboxes

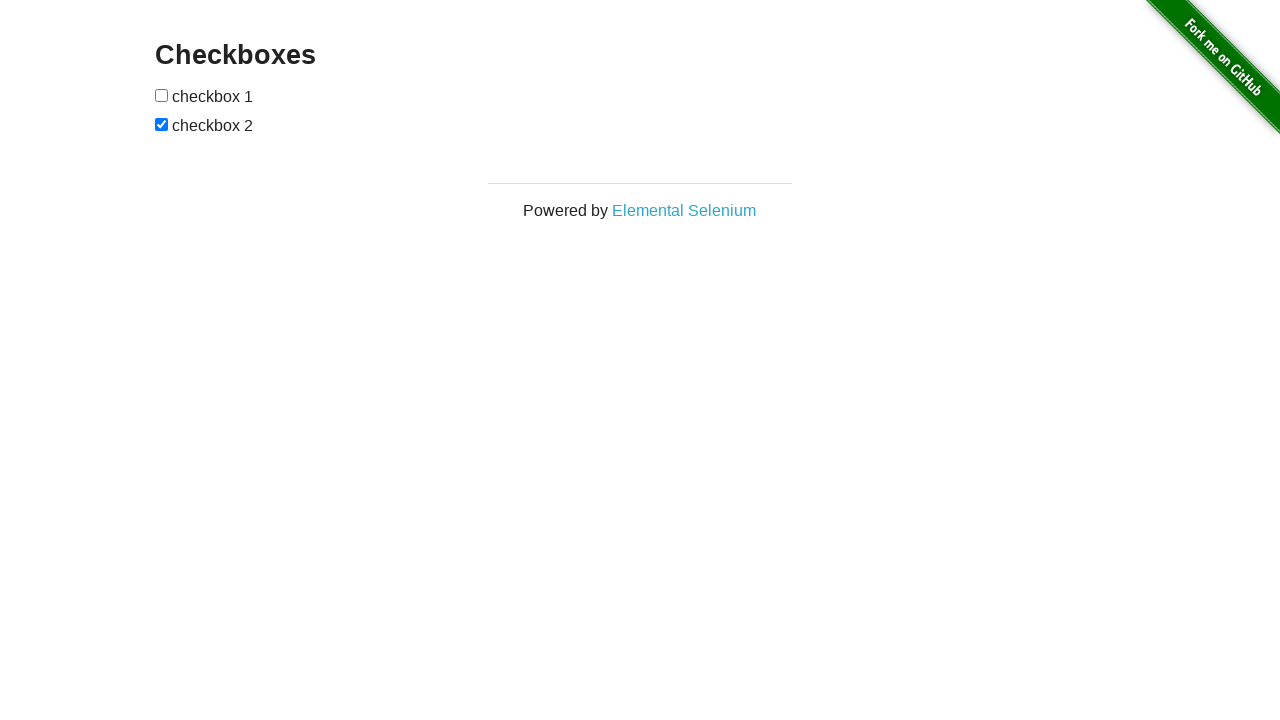

Located all checkboxes on the page
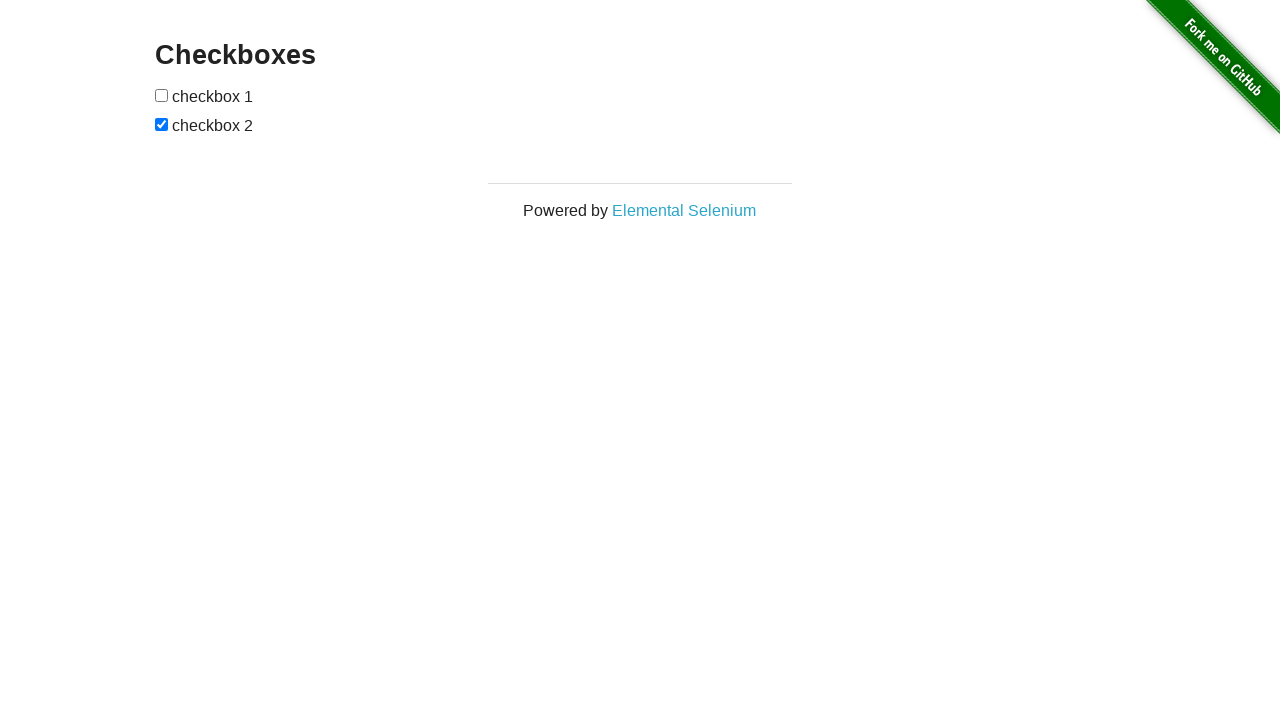

Found 2 checkboxes to check
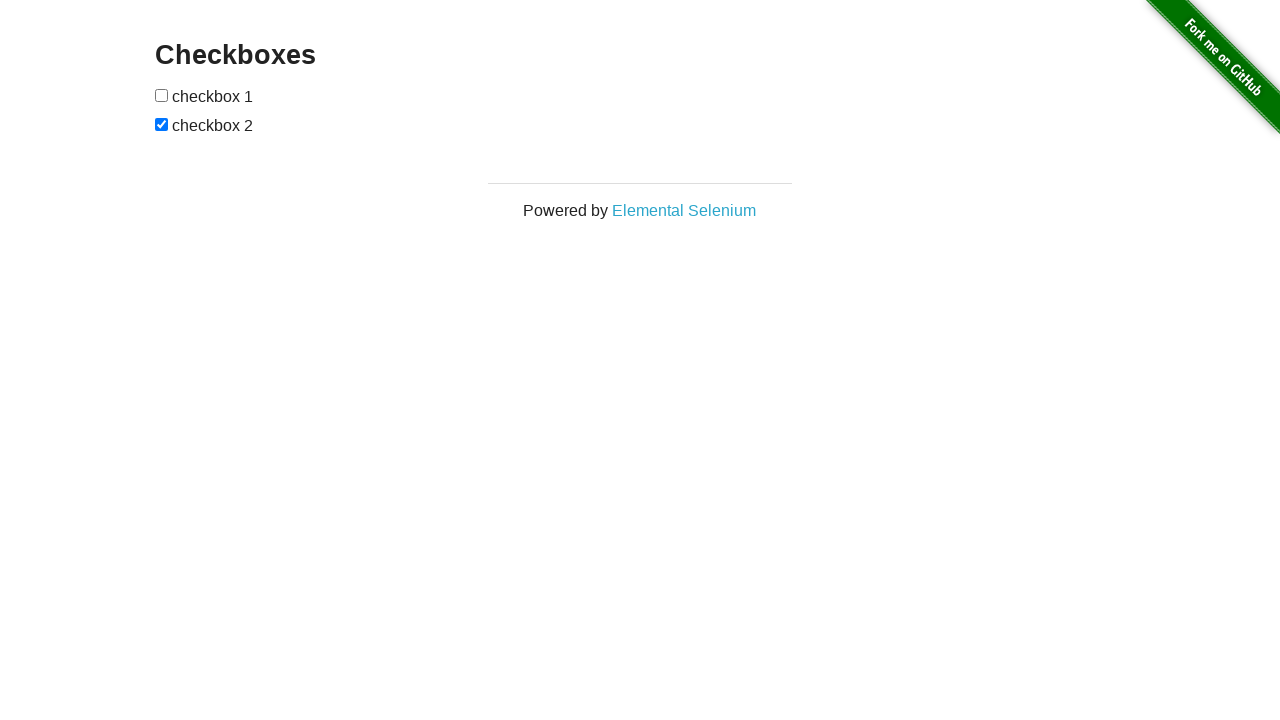

Checked checkbox 1 of 2 at (162, 95) on input[type='checkbox'] >> nth=0
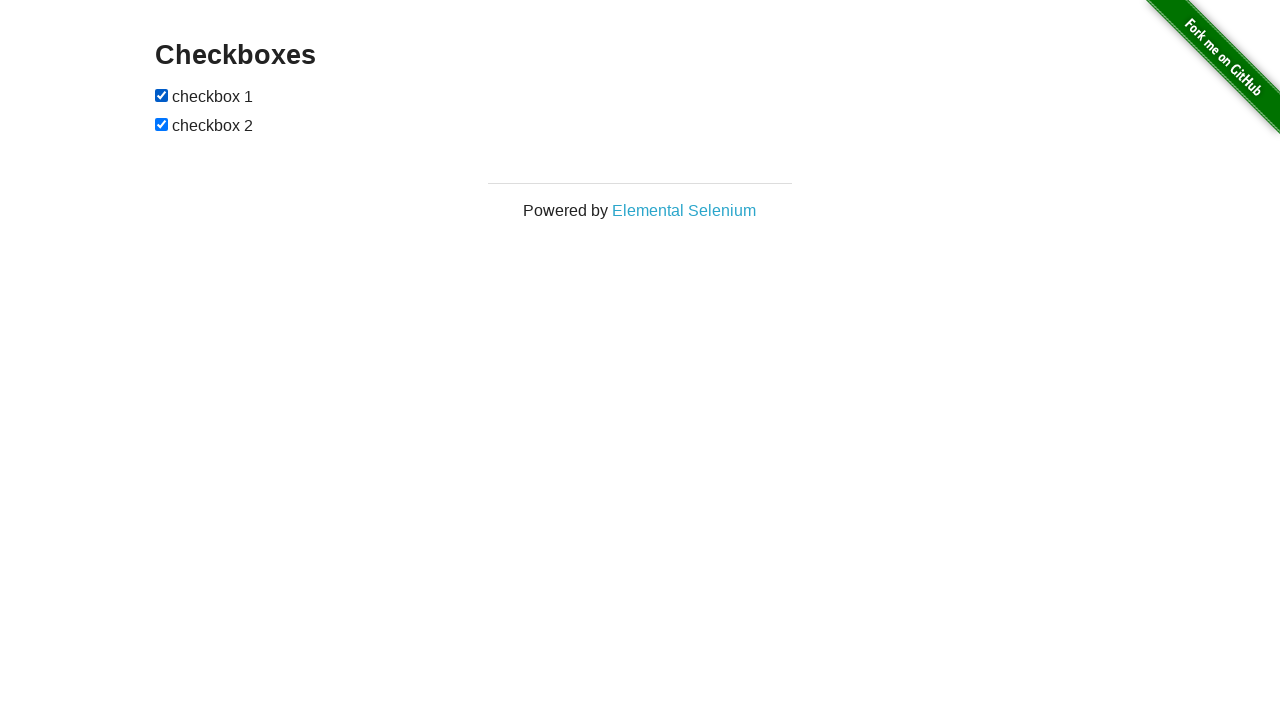

Checked checkbox 2 of 2 on input[type='checkbox'] >> nth=1
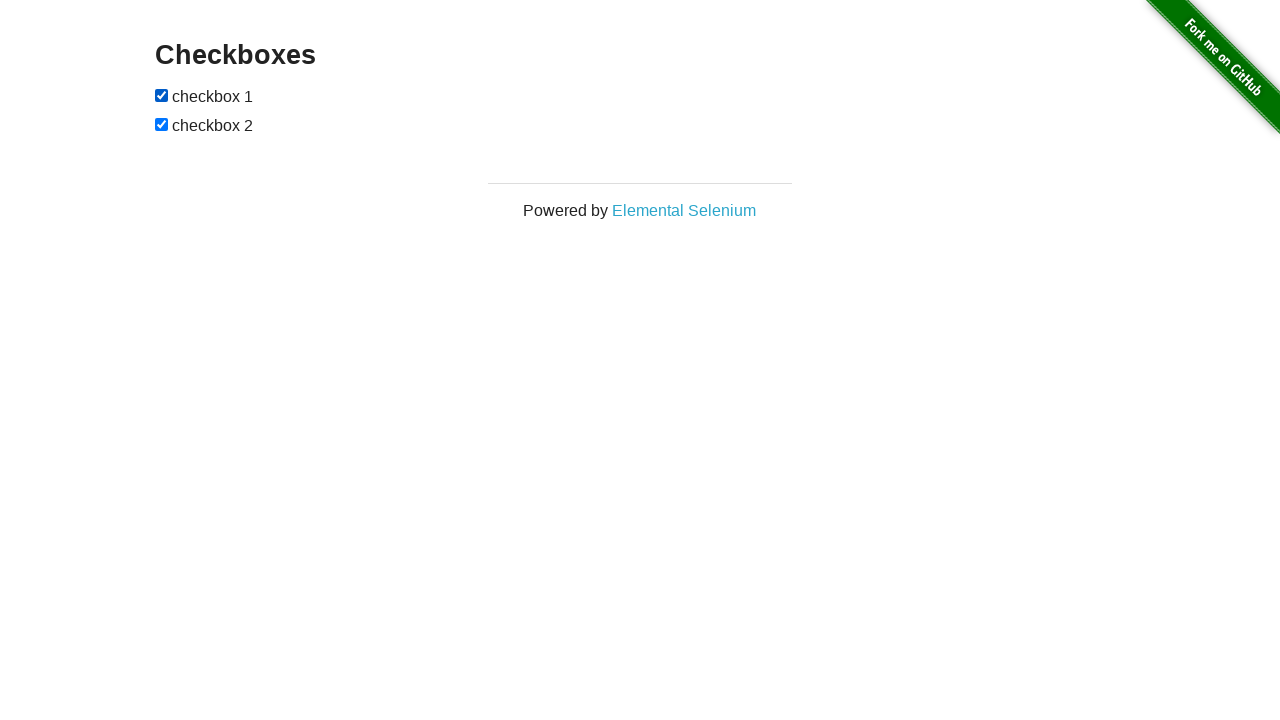

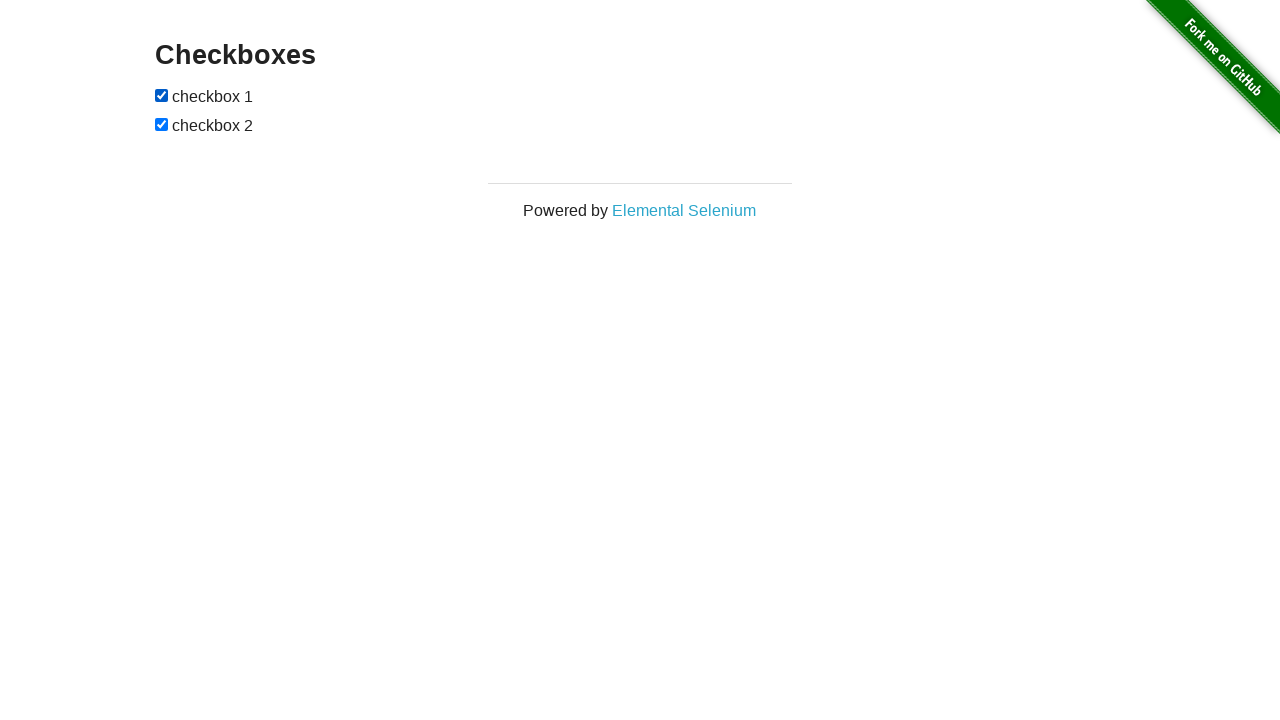